Tests the SpiceJet website by checking the selection state of the "Family & Friends" dropdown option and then clicking on it to select it.

Starting URL: https://www.spicejet.com/

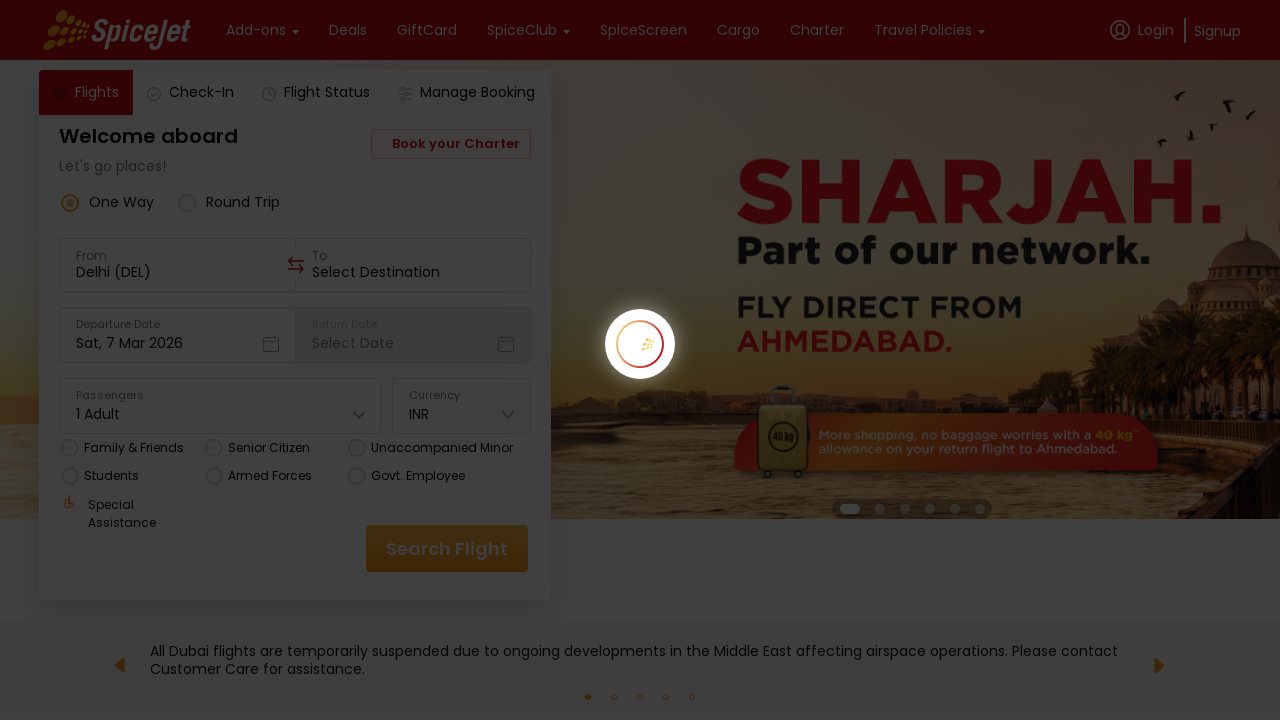

Waited for 'Family & Friends' dropdown option to be visible
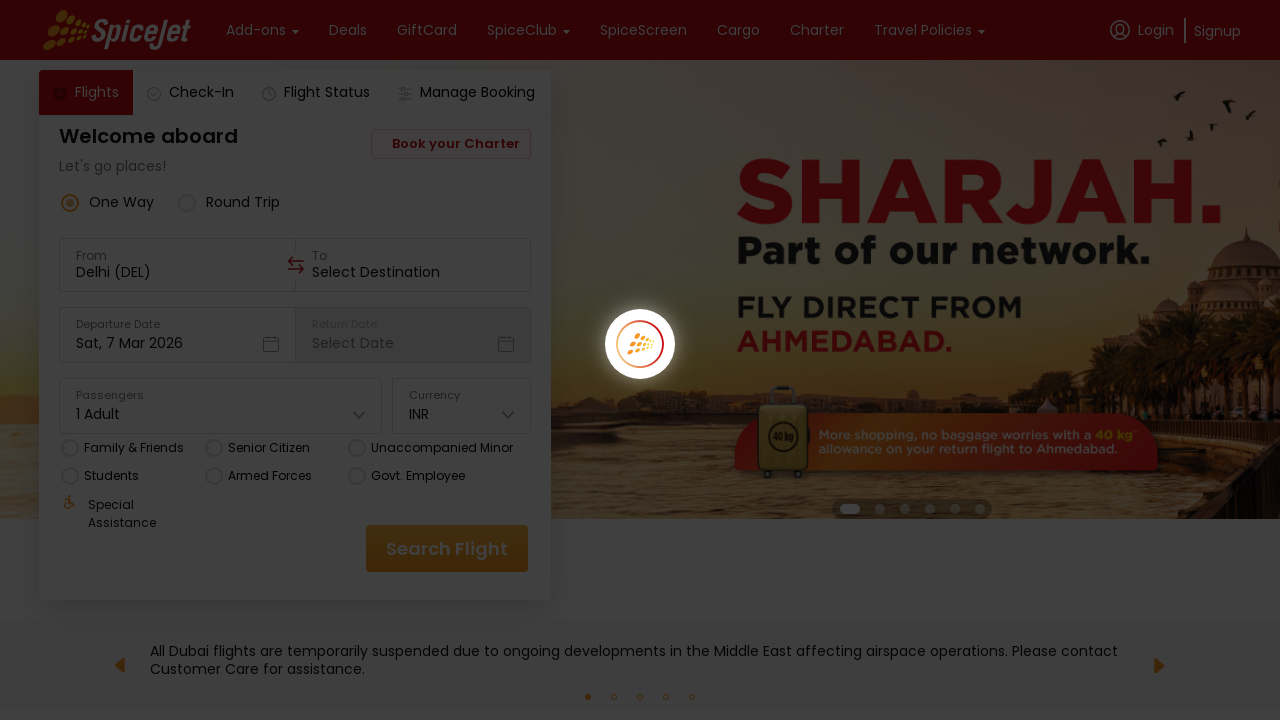

Checked 'Family & Friends' selection state: False
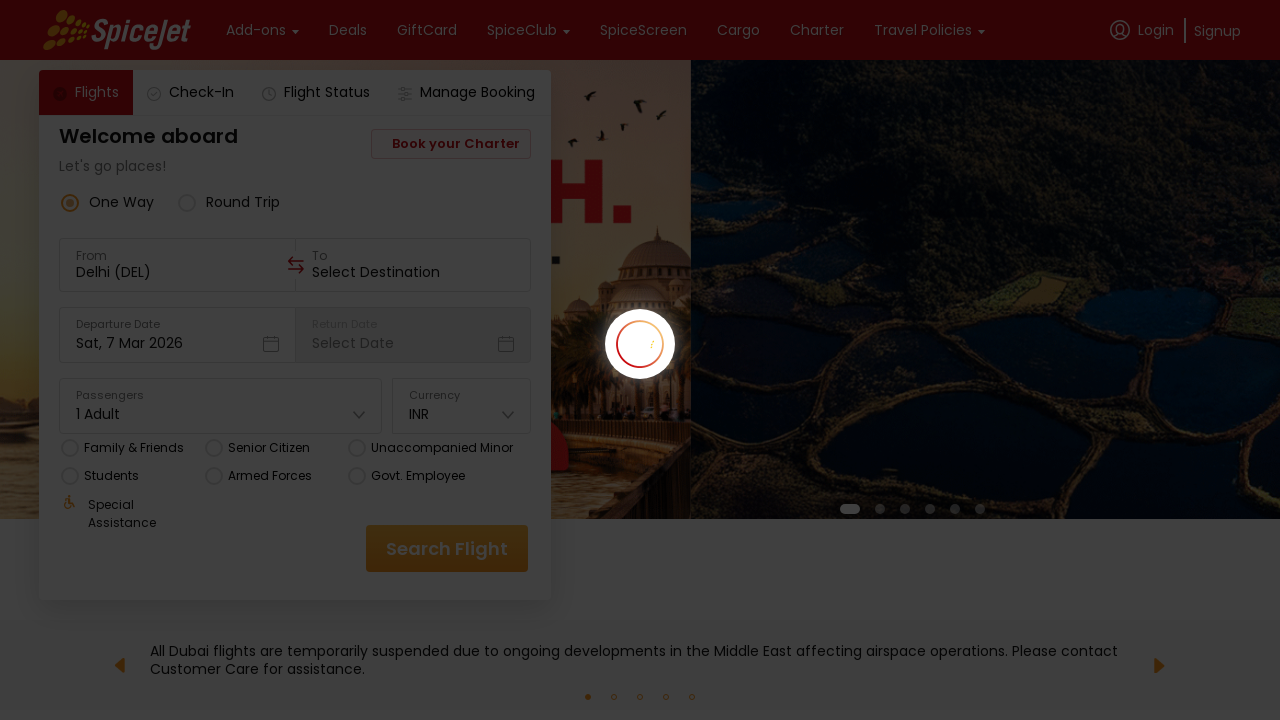

Clicked on 'Family & Friends' dropdown option to select it at (134, 453) on xpath=//div[contains(text(),'Family & Friends')]
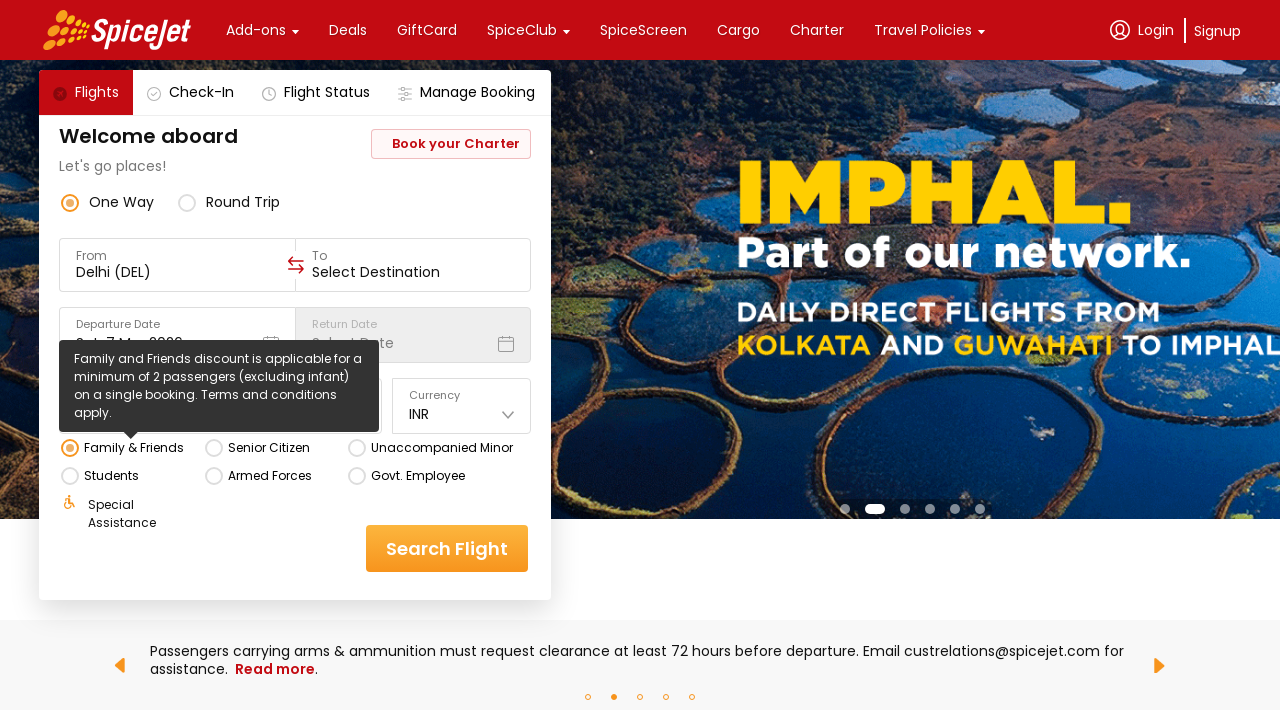

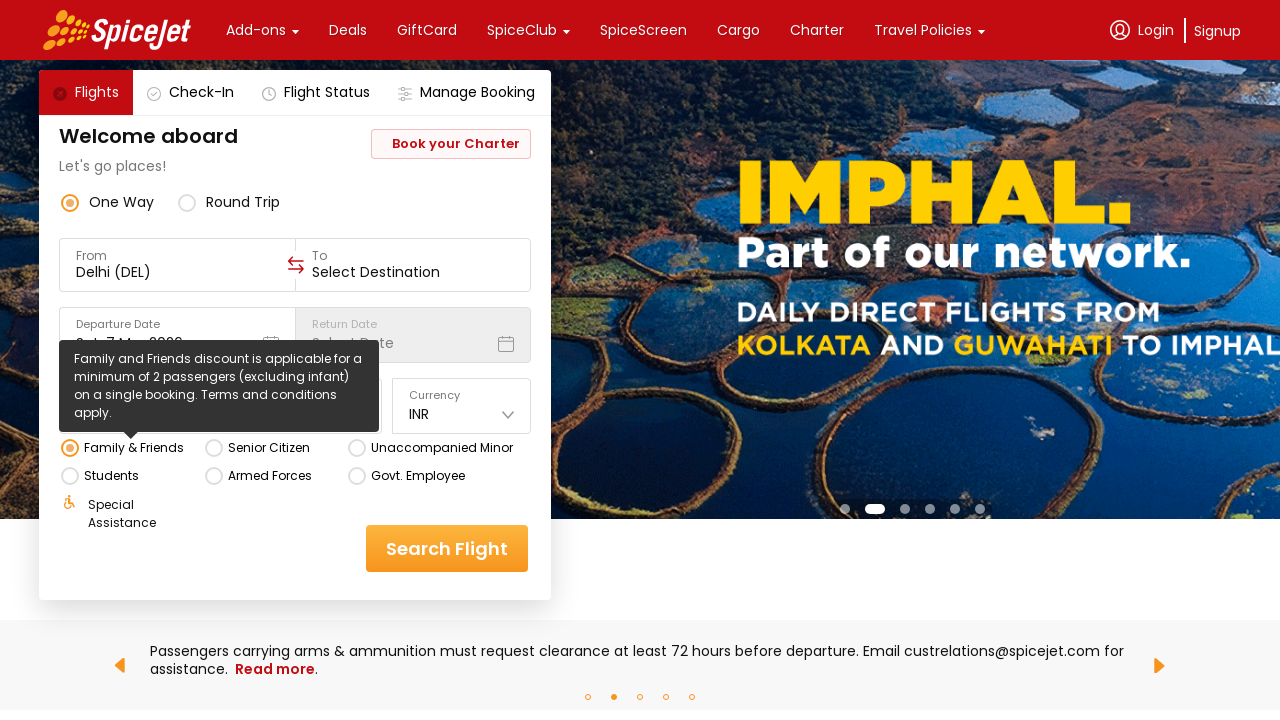